Navigates to My Account page and verifies the page title

Starting URL: https://alchemy.hguy.co/lms/

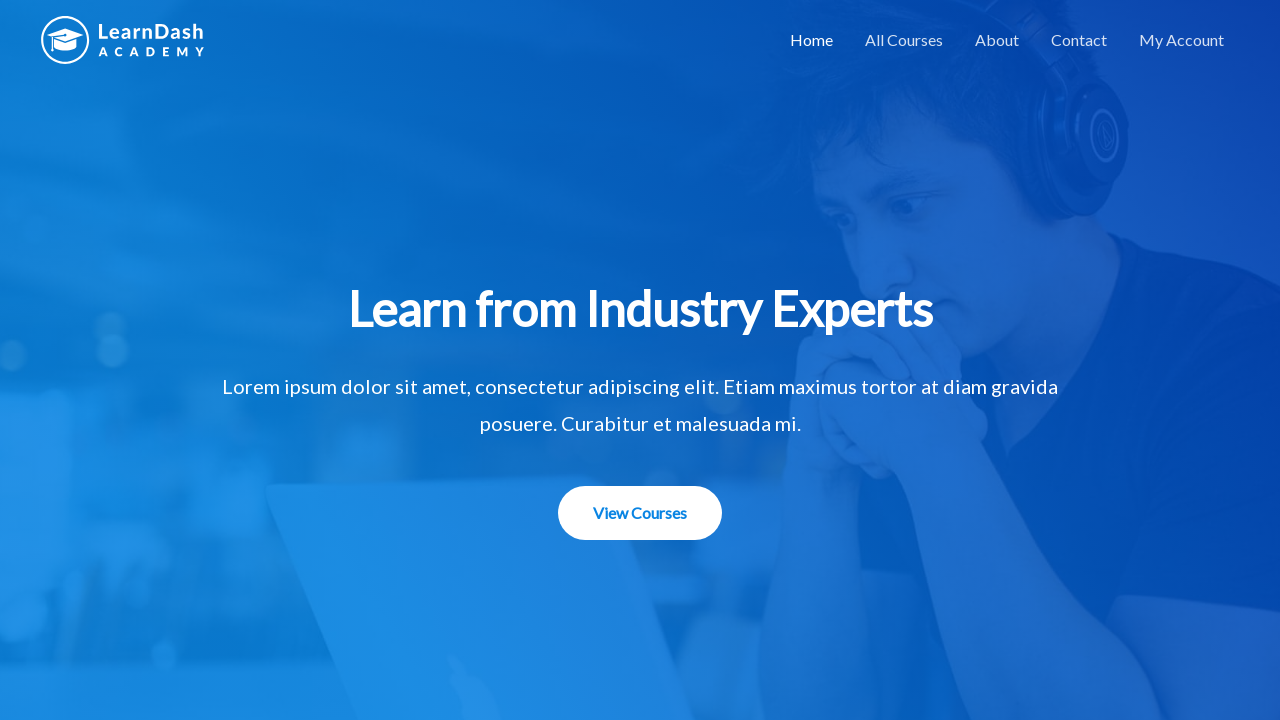

Clicked on My Account link at (1182, 40) on a[href='https://alchemy.hguy.co/lms/my-account/']
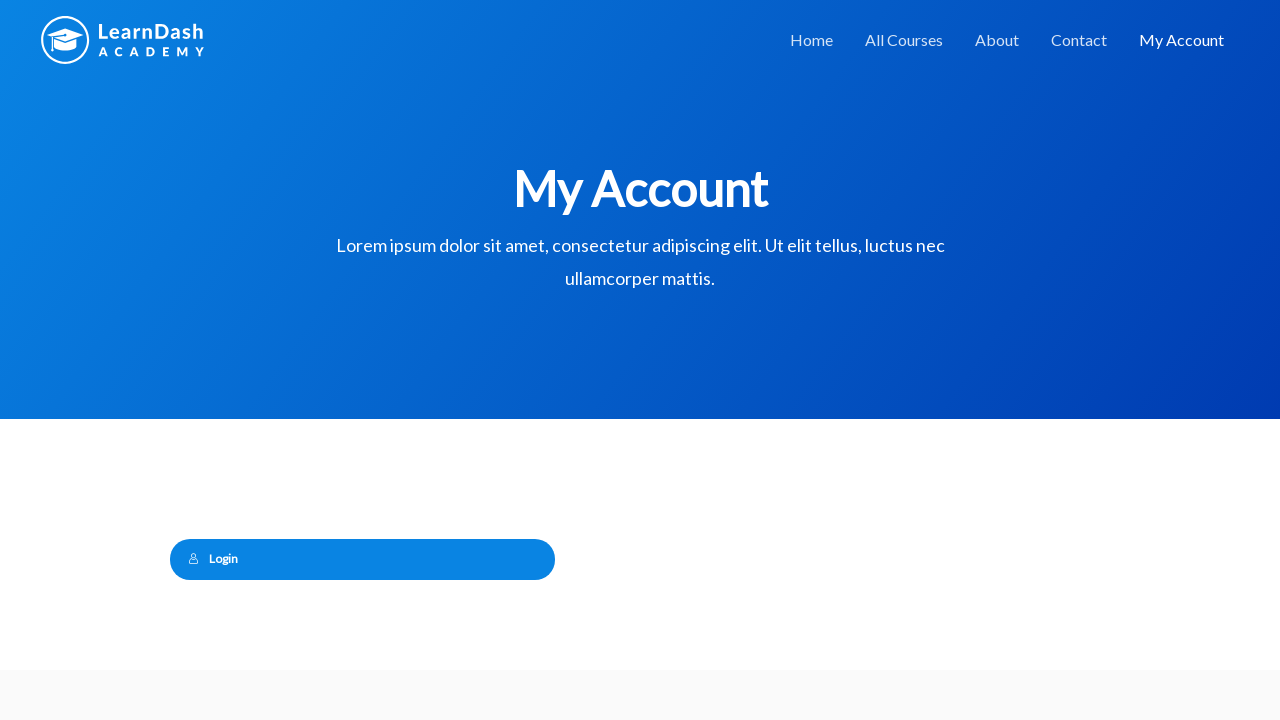

Waited for network idle on My Account page
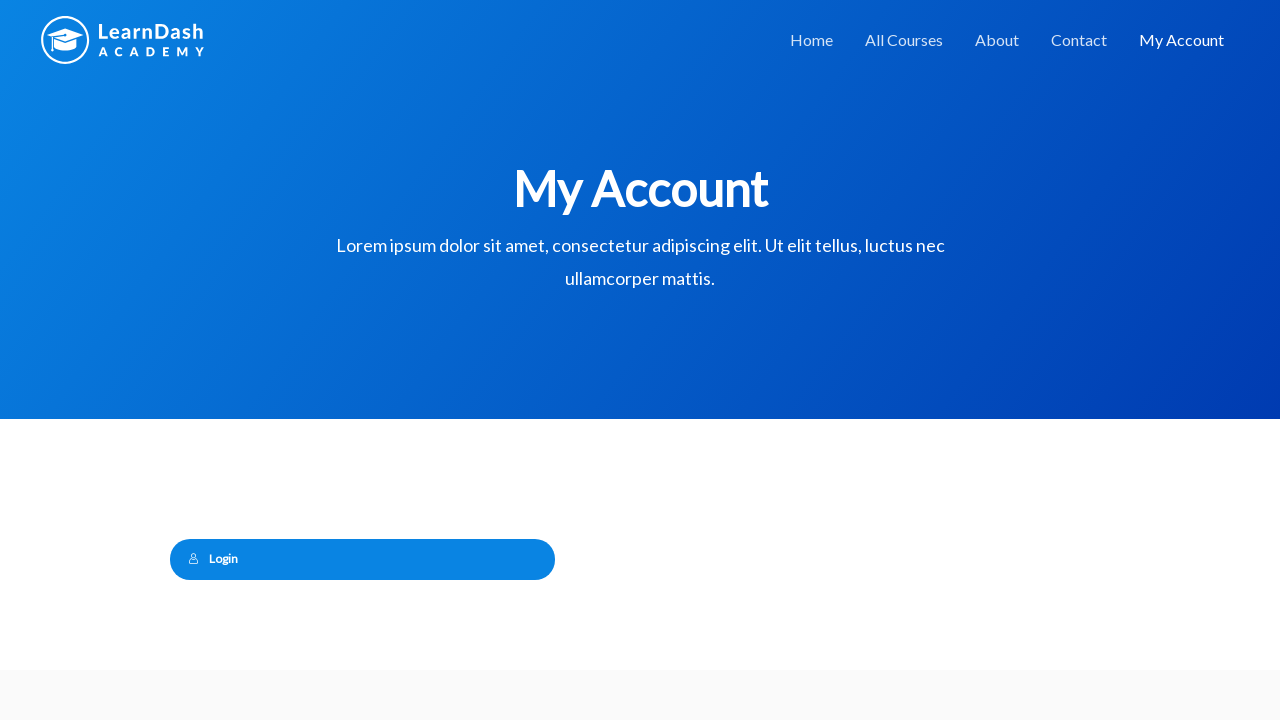

Verified page title is 'My Account – Alchemy LMS'
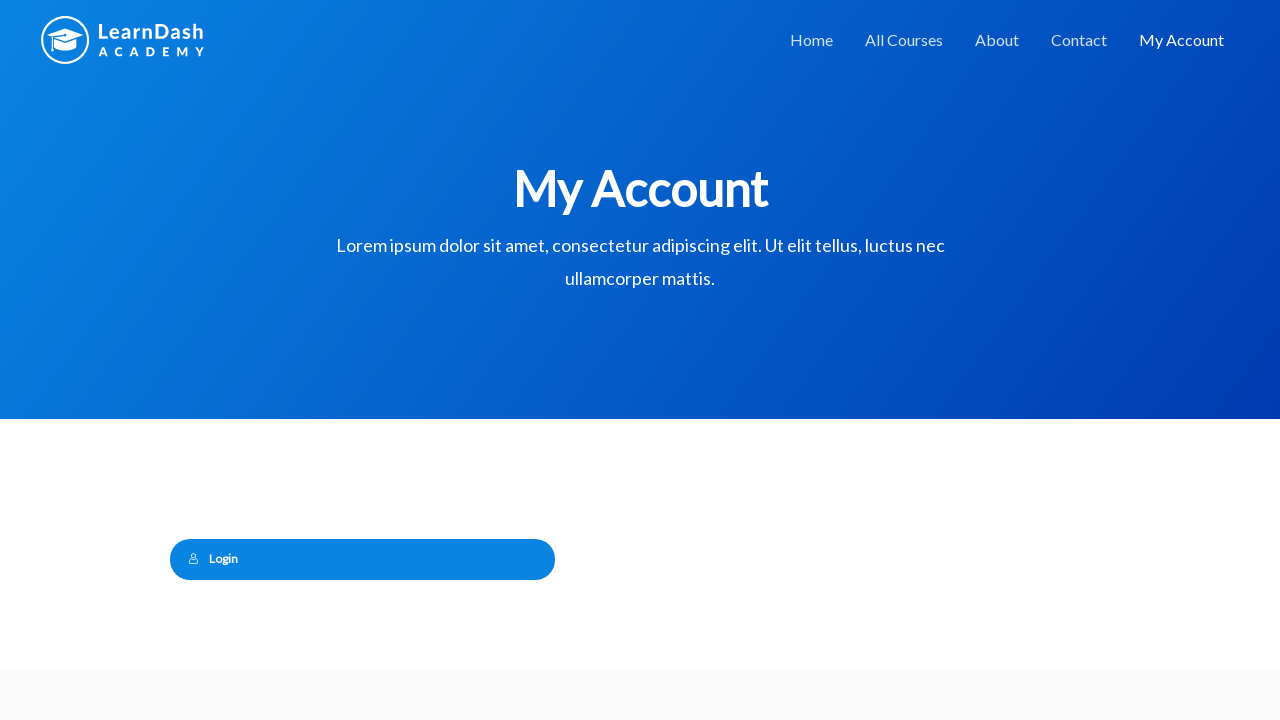

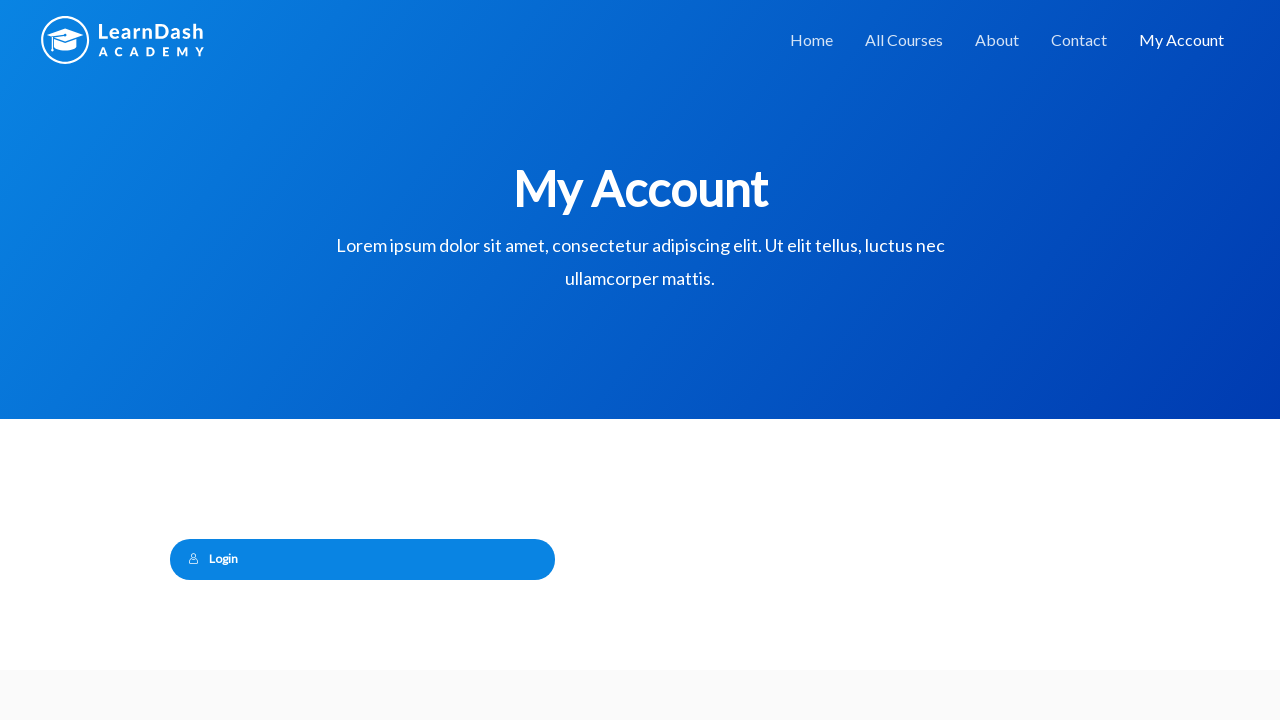